Tests clicking on Submit New Language menu and verifying the submenu subtitle appears

Starting URL: http://www.99-bottles-of-beer.net/

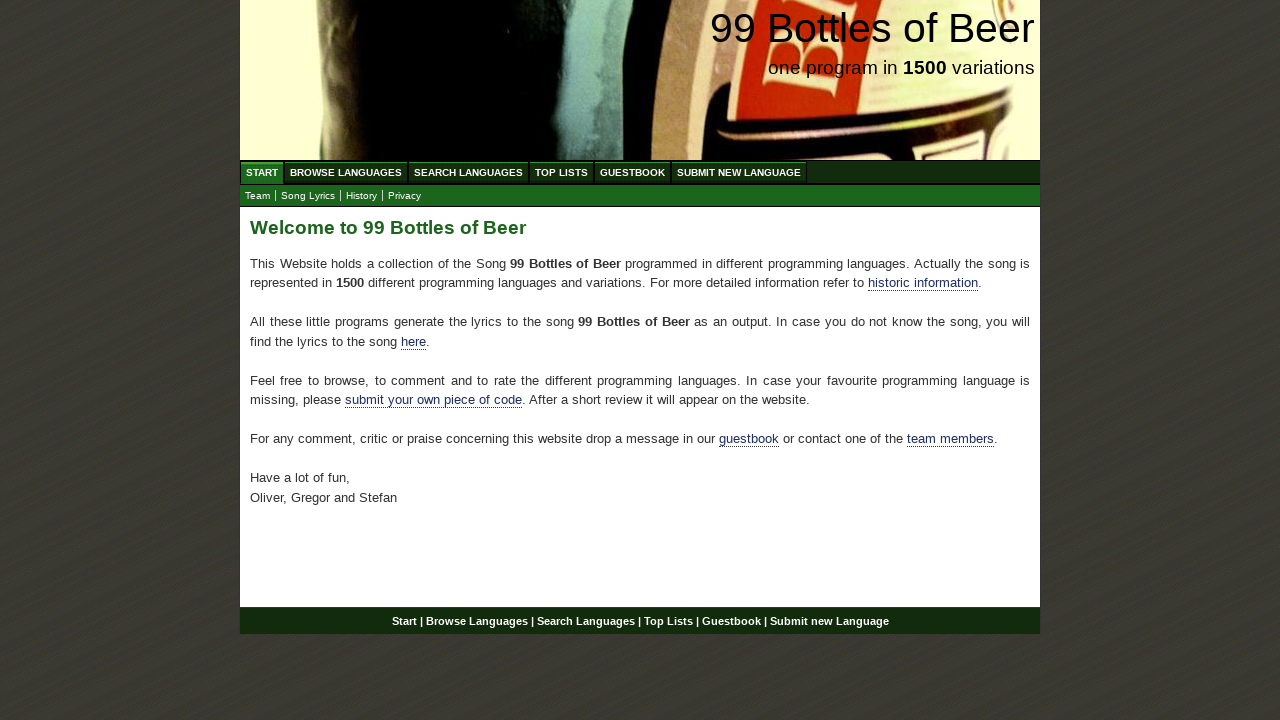

Clicked on Submit New Language menu item at (739, 172) on #menu a[href='/submitnewlanguage.html']
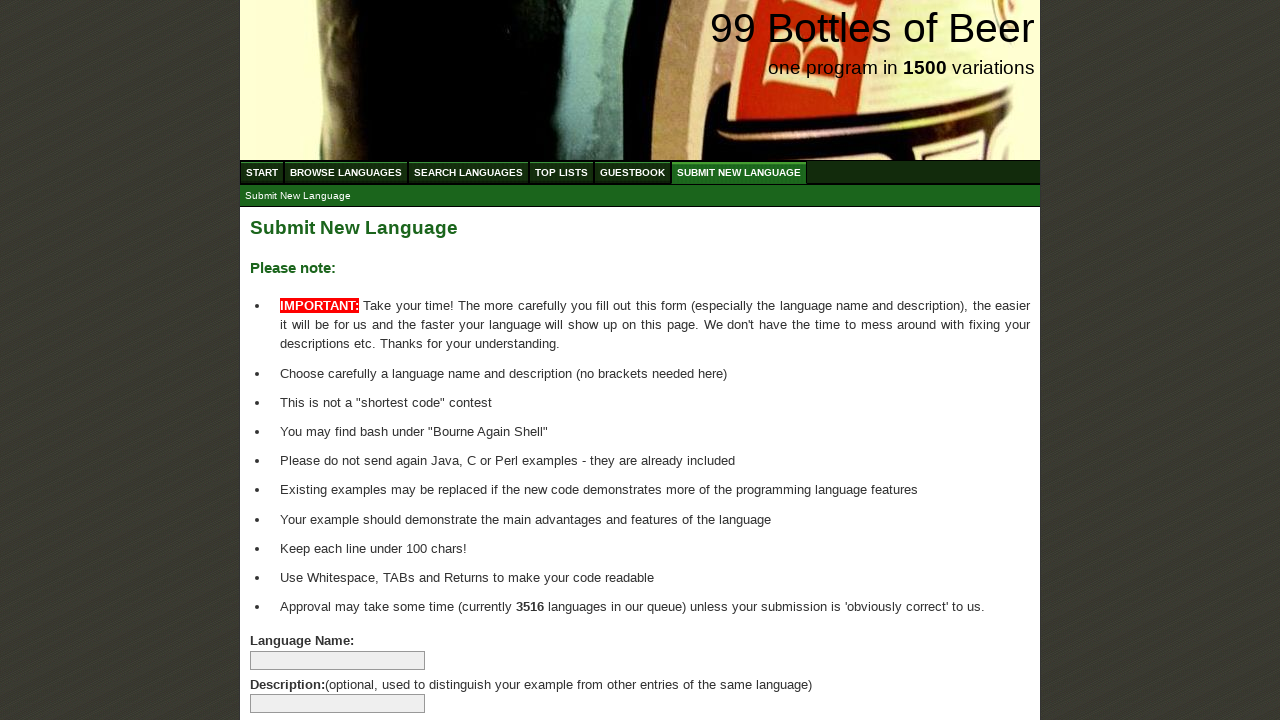

Submenu link appeared and is ready
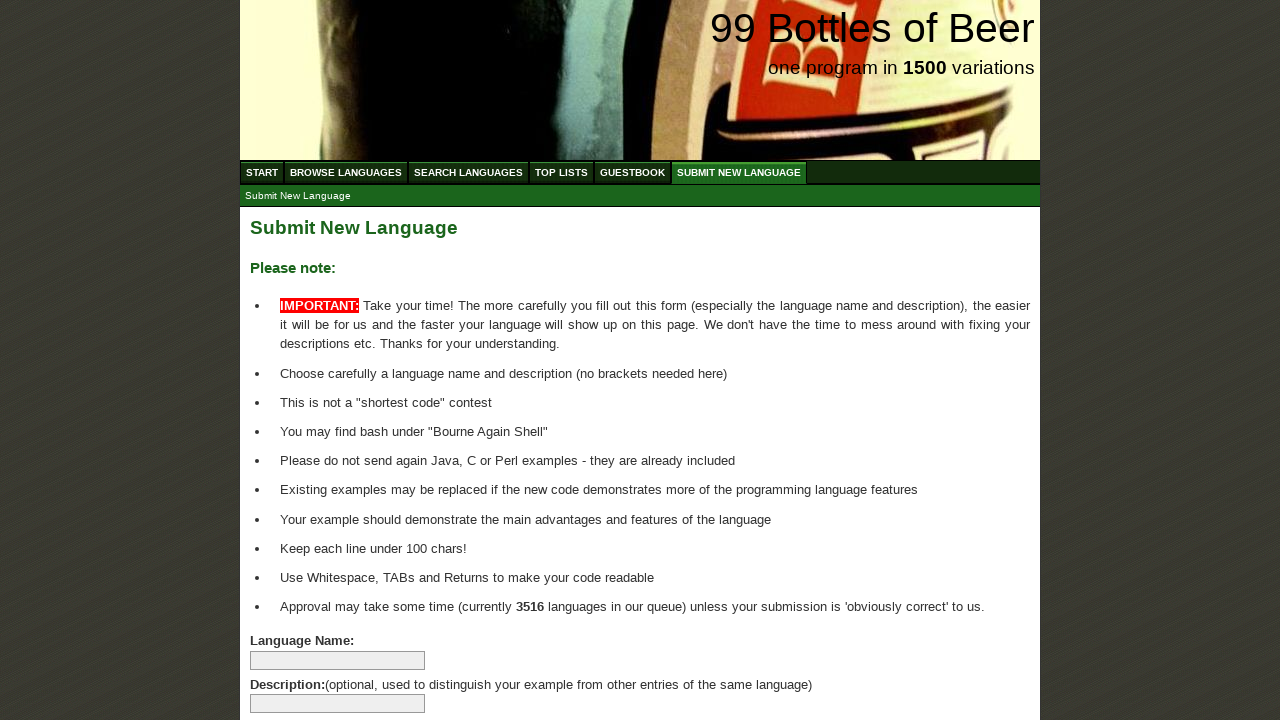

Verified submenu subtitle text is 'SUBMIT NEW LANGUAGE'
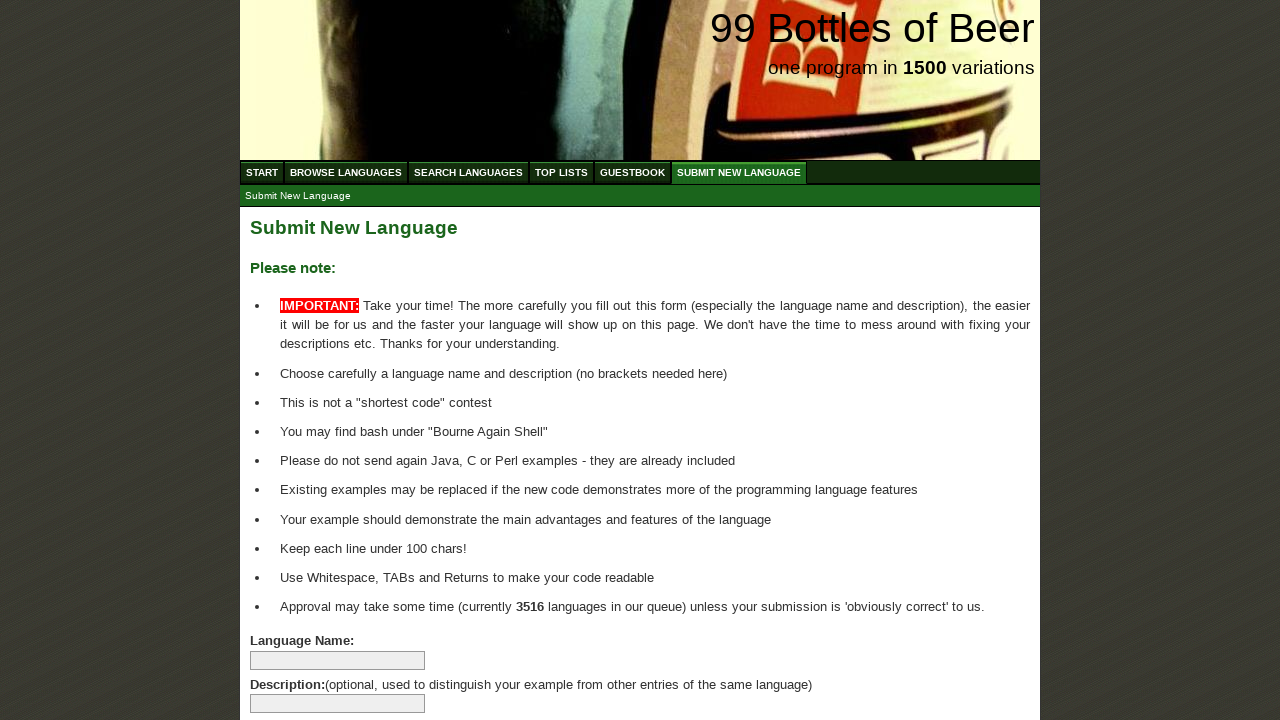

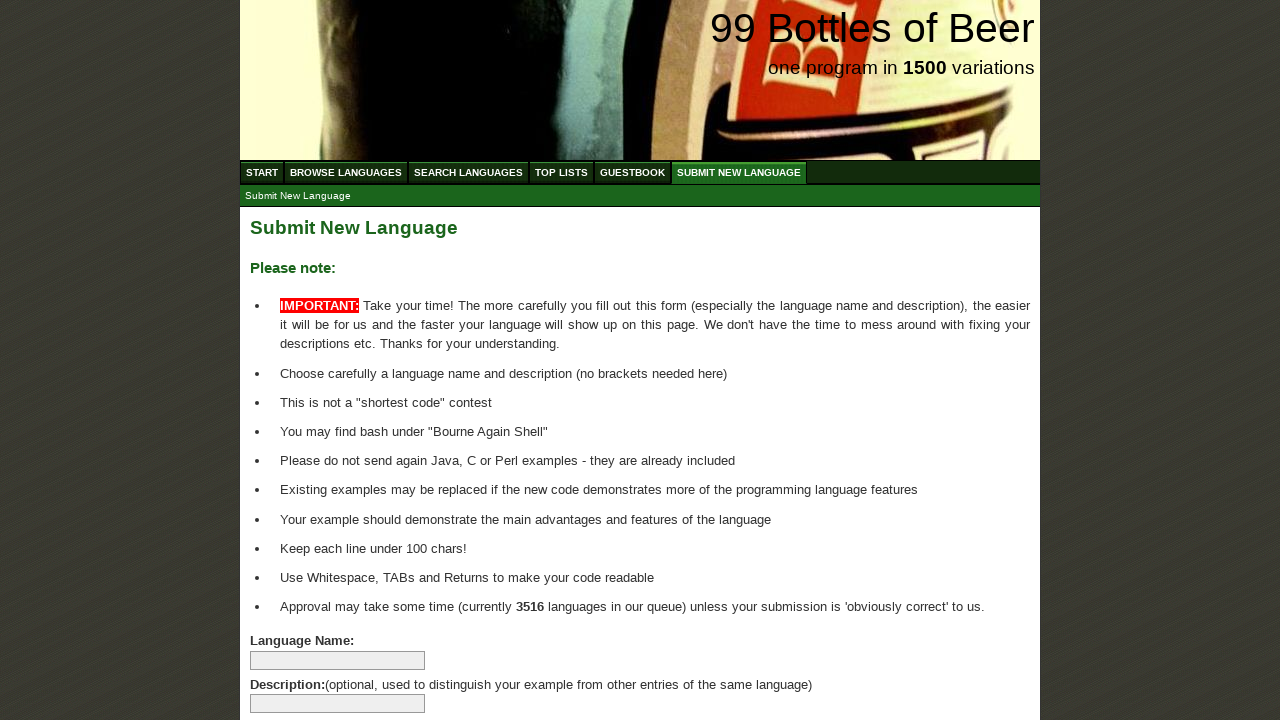